Tests that new todo items are appended to the bottom of the list and the count displays correctly

Starting URL: https://demo.playwright.dev/todomvc

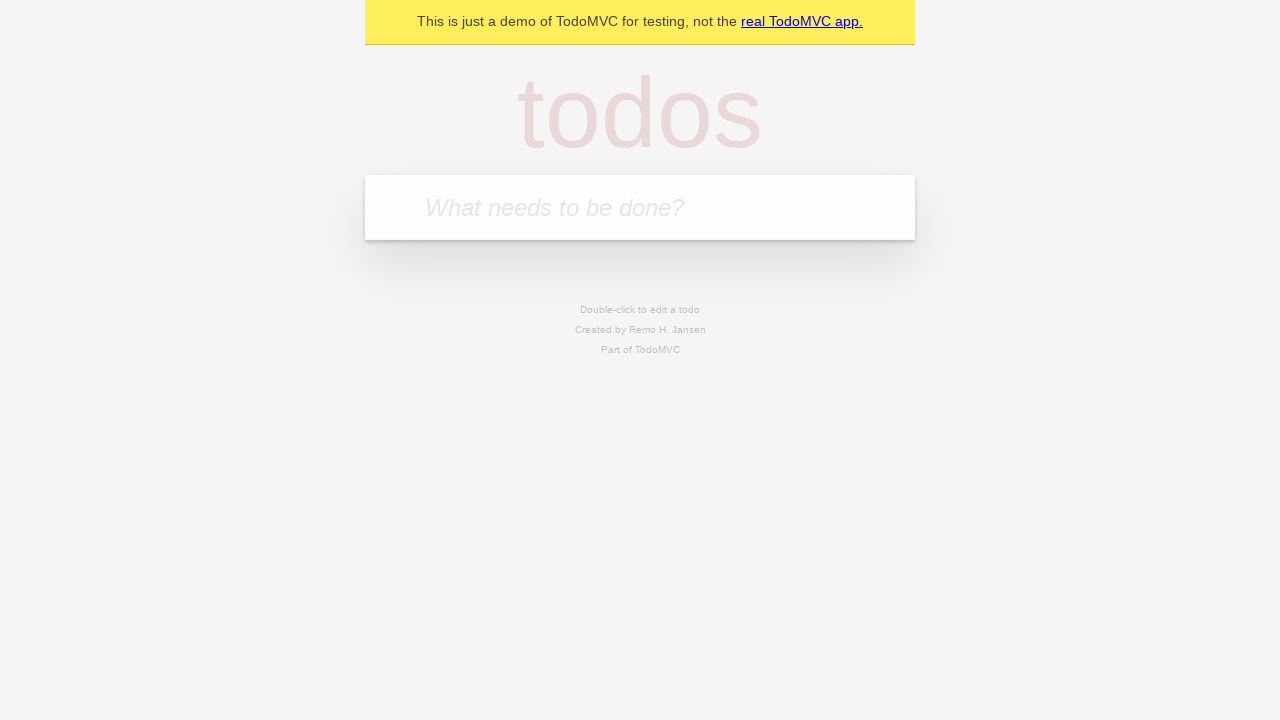

Filled todo input with 'buy some cheese' on internal:attr=[placeholder="What needs to be done?"i]
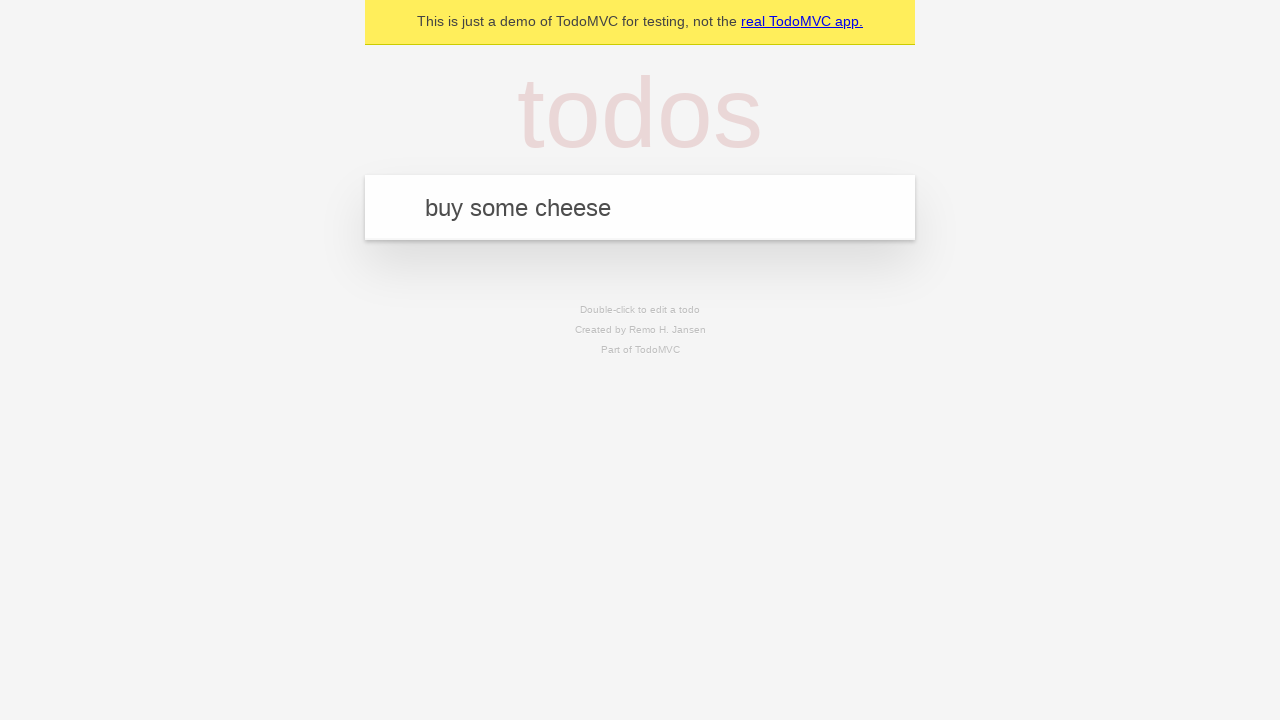

Pressed Enter to add first todo item on internal:attr=[placeholder="What needs to be done?"i]
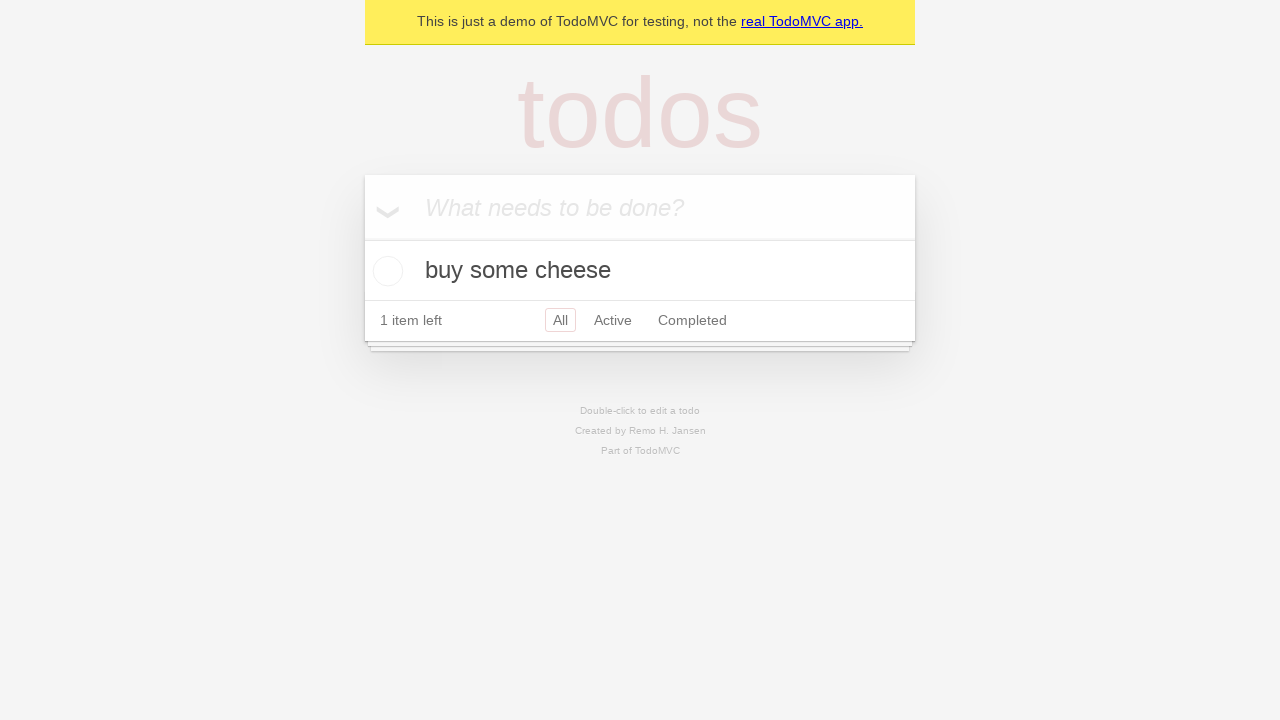

Filled todo input with 'feed the cat' on internal:attr=[placeholder="What needs to be done?"i]
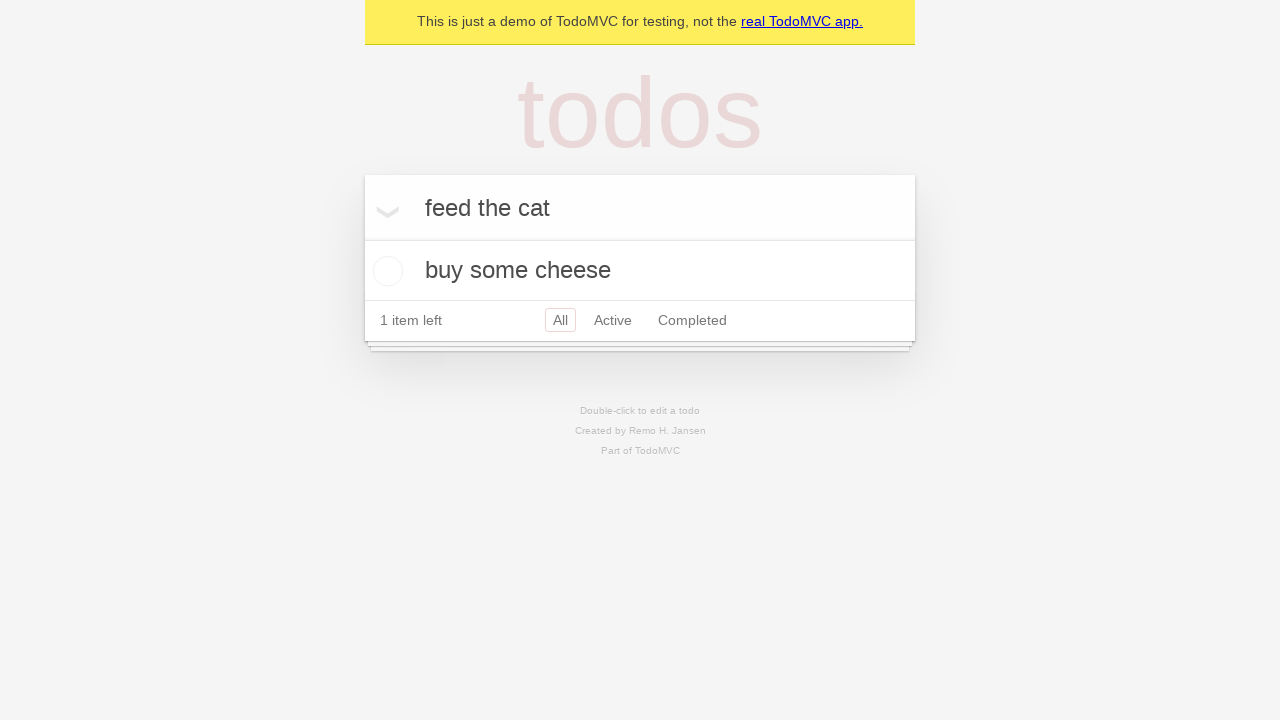

Pressed Enter to add second todo item on internal:attr=[placeholder="What needs to be done?"i]
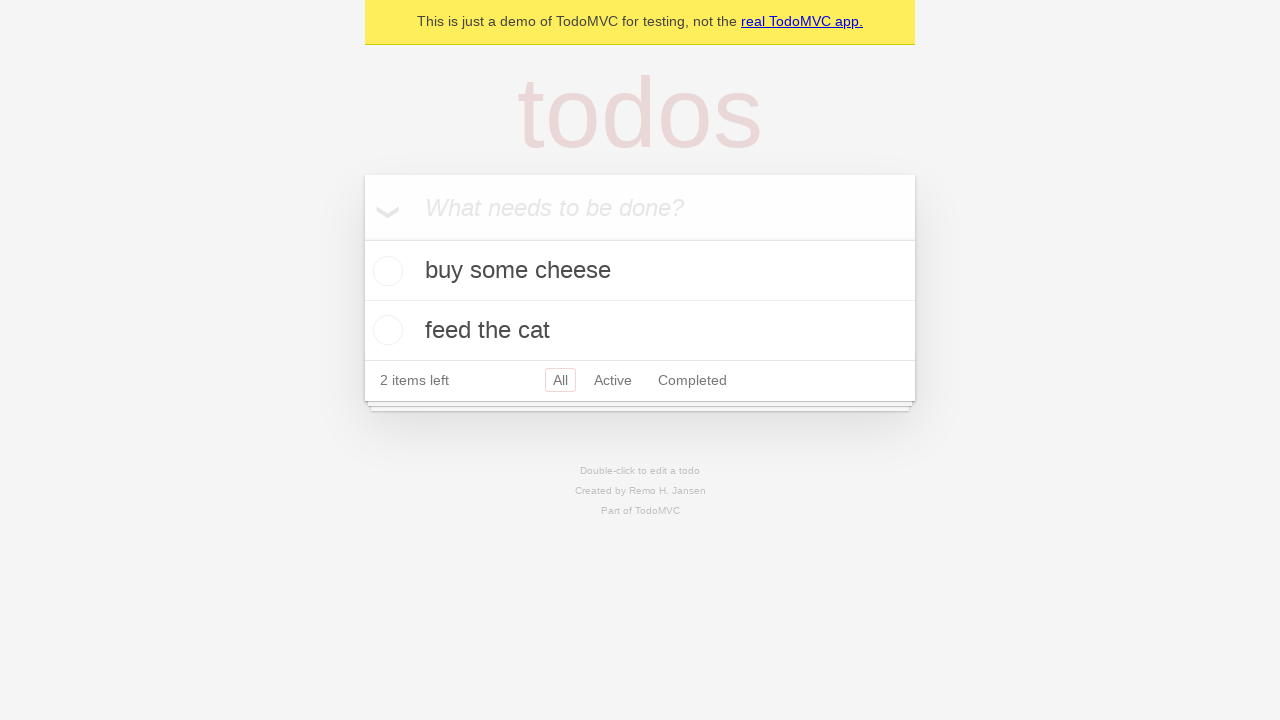

Filled todo input with 'book a doctors appointment' on internal:attr=[placeholder="What needs to be done?"i]
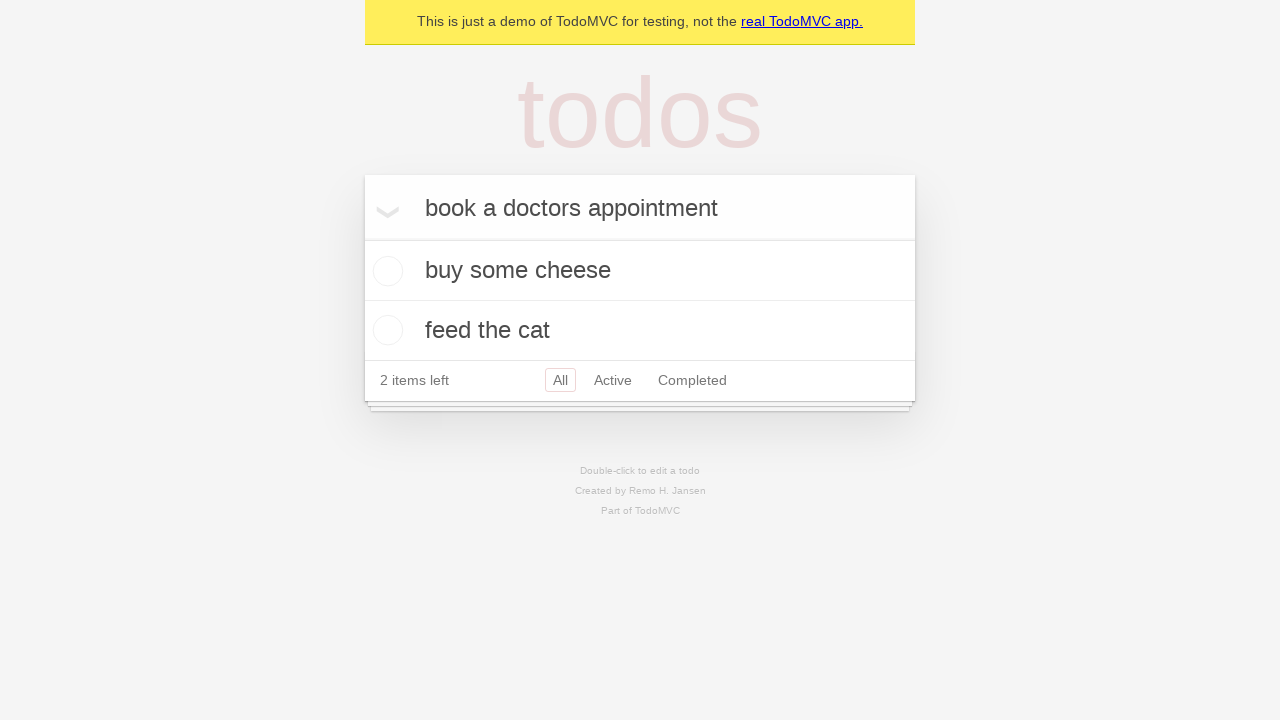

Pressed Enter to add third todo item on internal:attr=[placeholder="What needs to be done?"i]
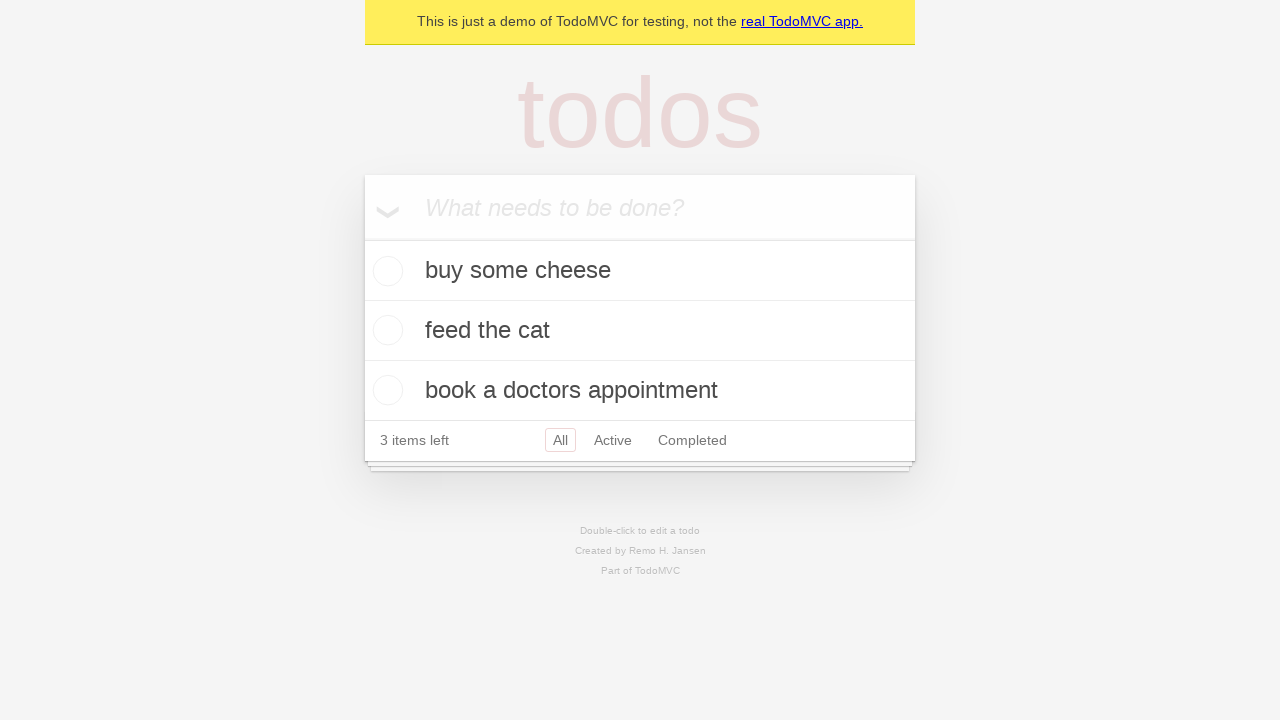

Verified that all three items are displayed and count shows '3 items left'
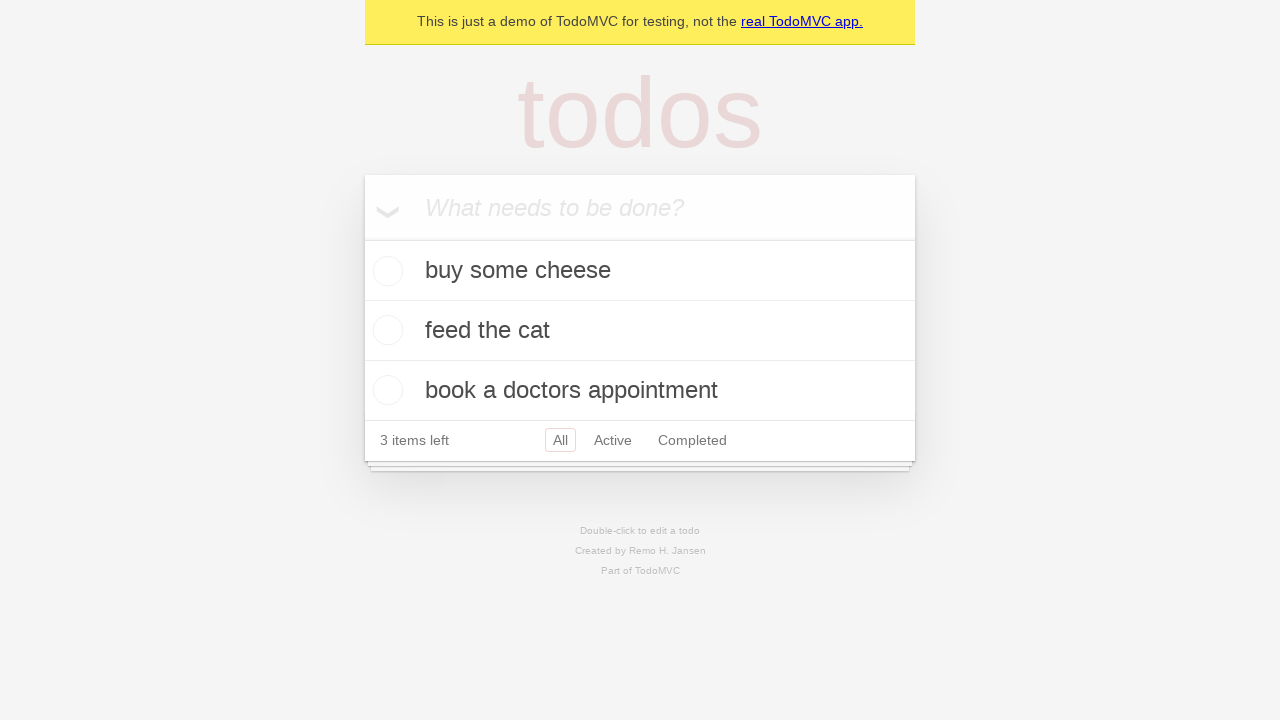

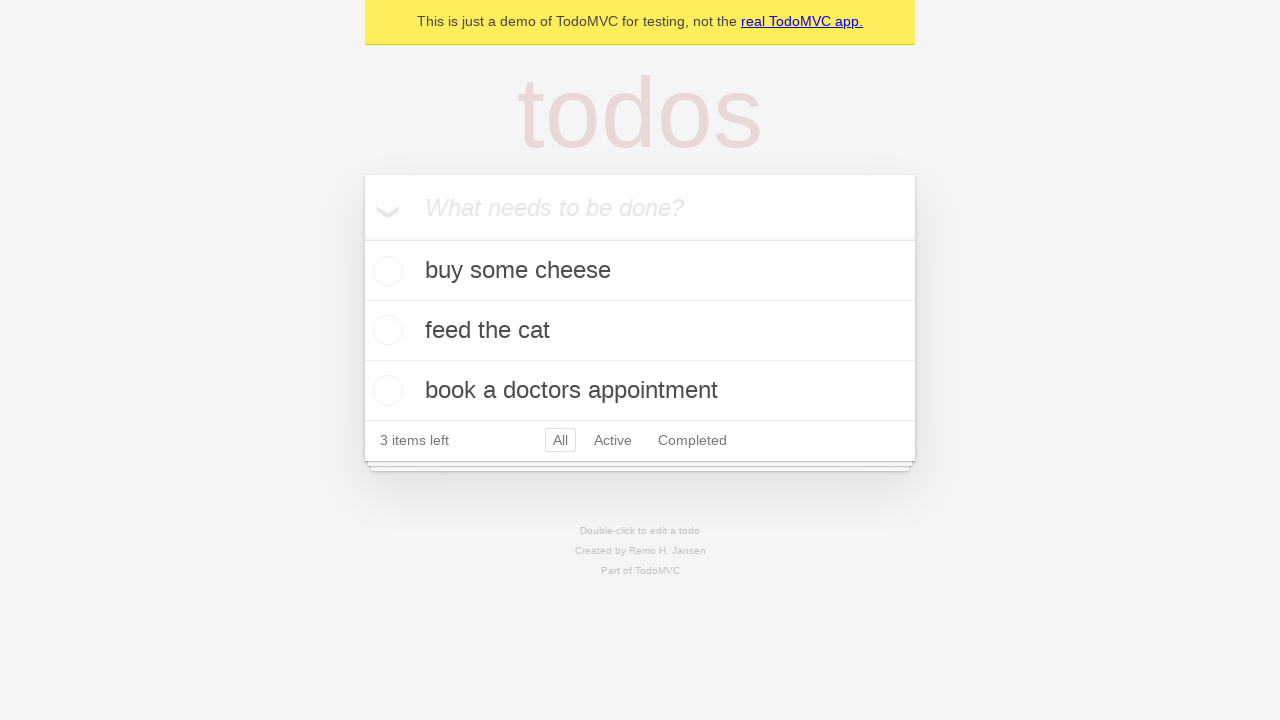